Tests drag and drop functionality within an iframe by dragging an element from source to target position

Starting URL: http://jqueryui.com/droppable/

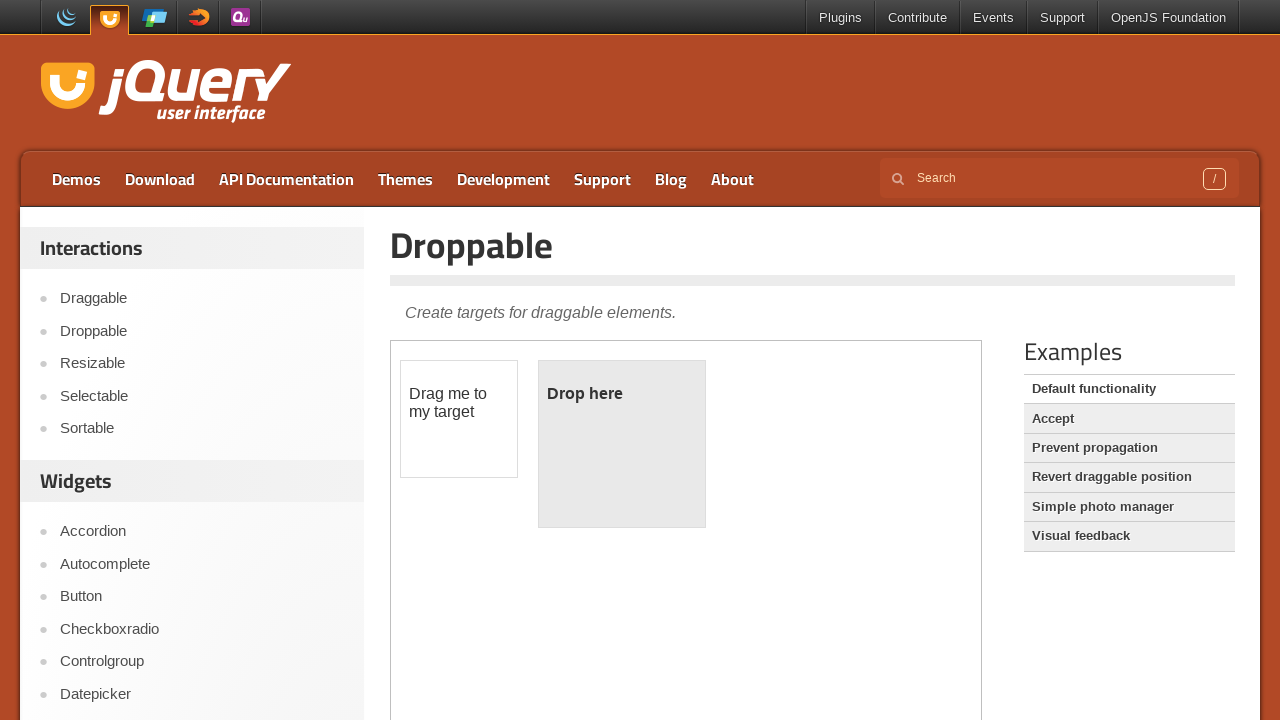

Located the iframe containing drag and drop demo
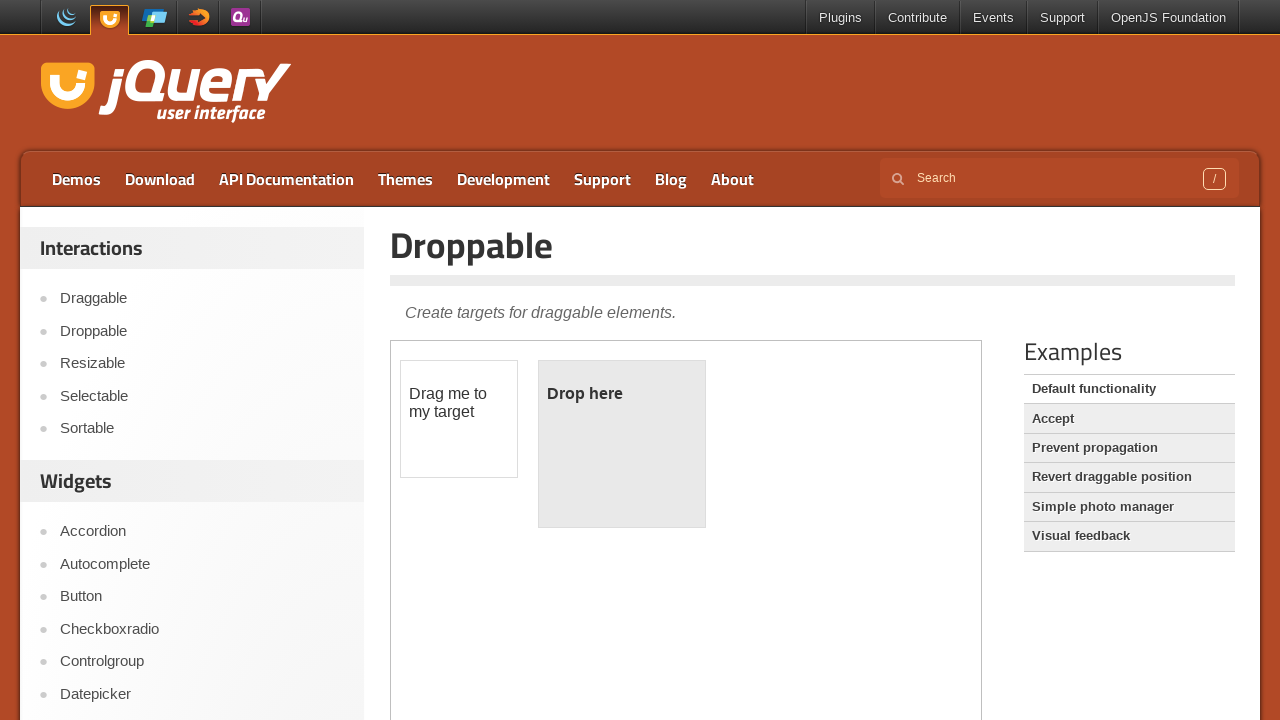

Located the draggable element within iframe
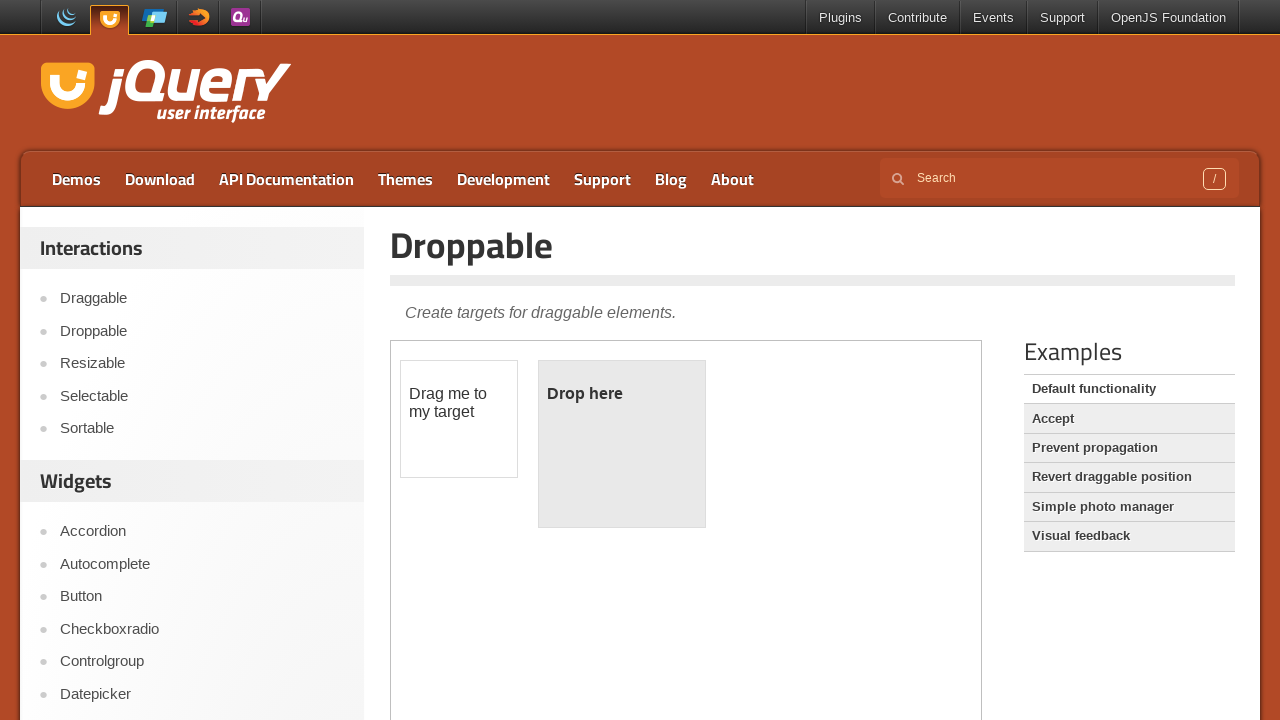

Located the droppable target element within iframe
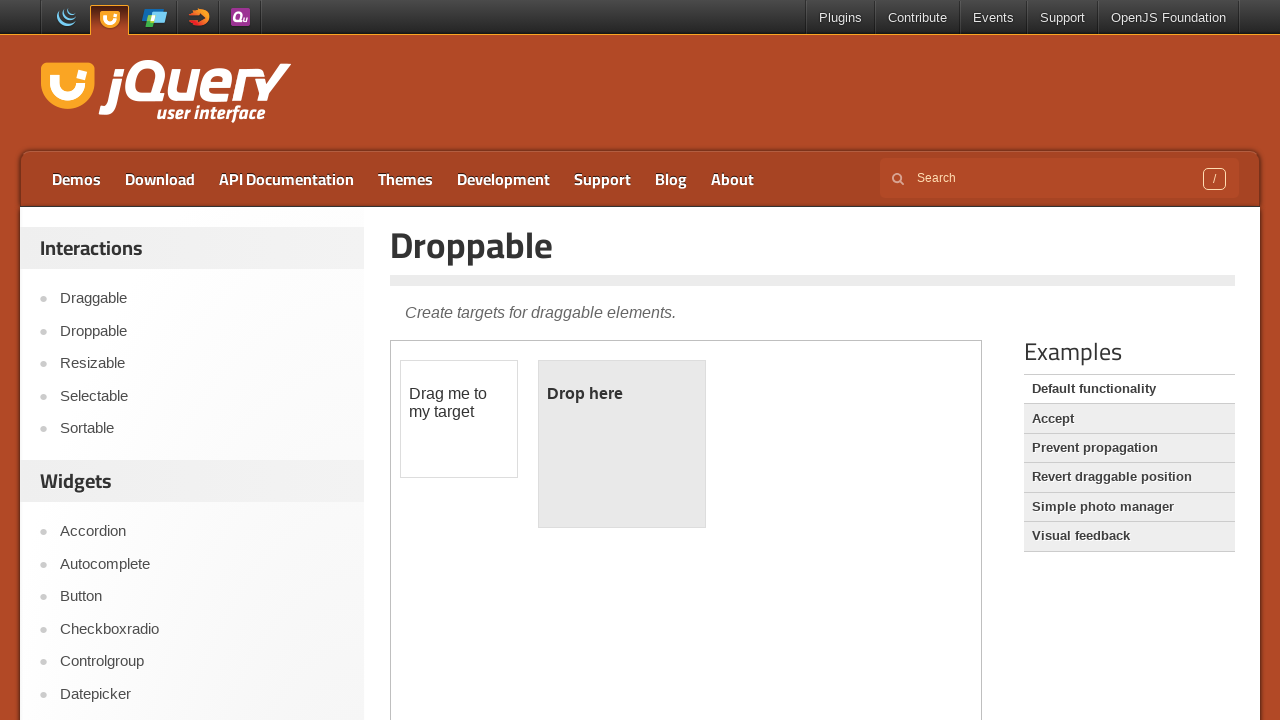

Dragged element from source to target position at (622, 444)
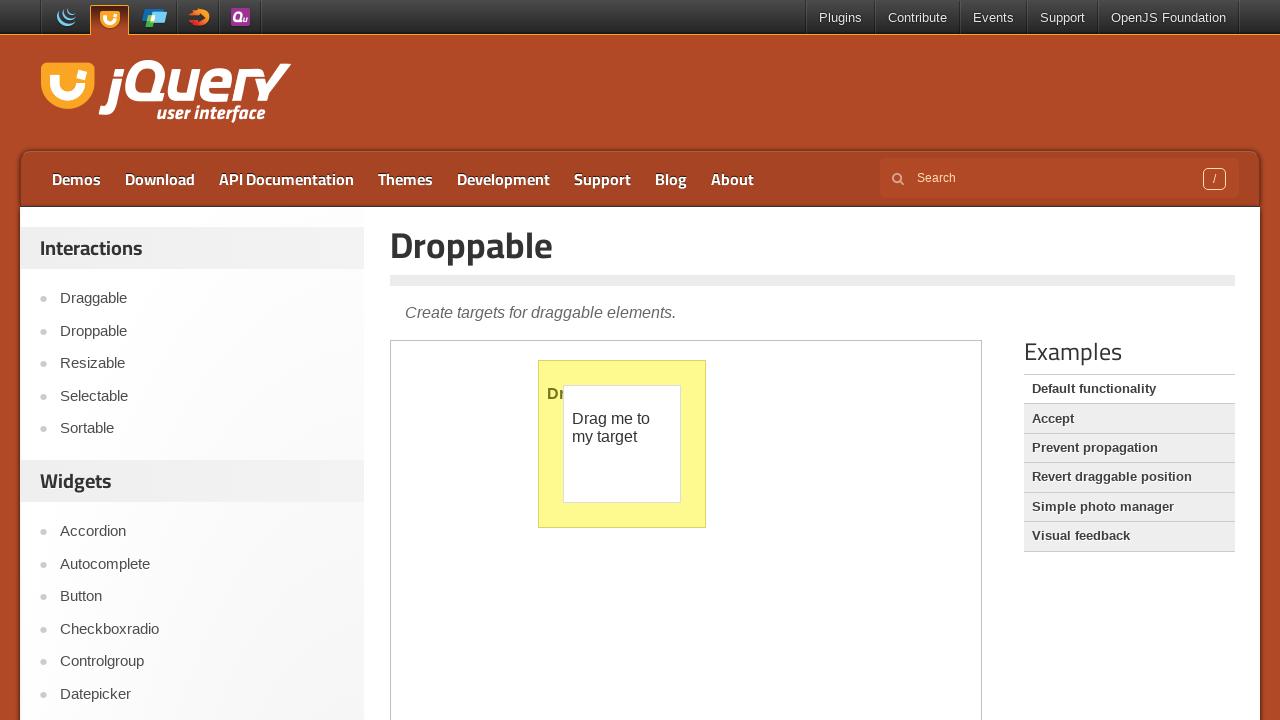

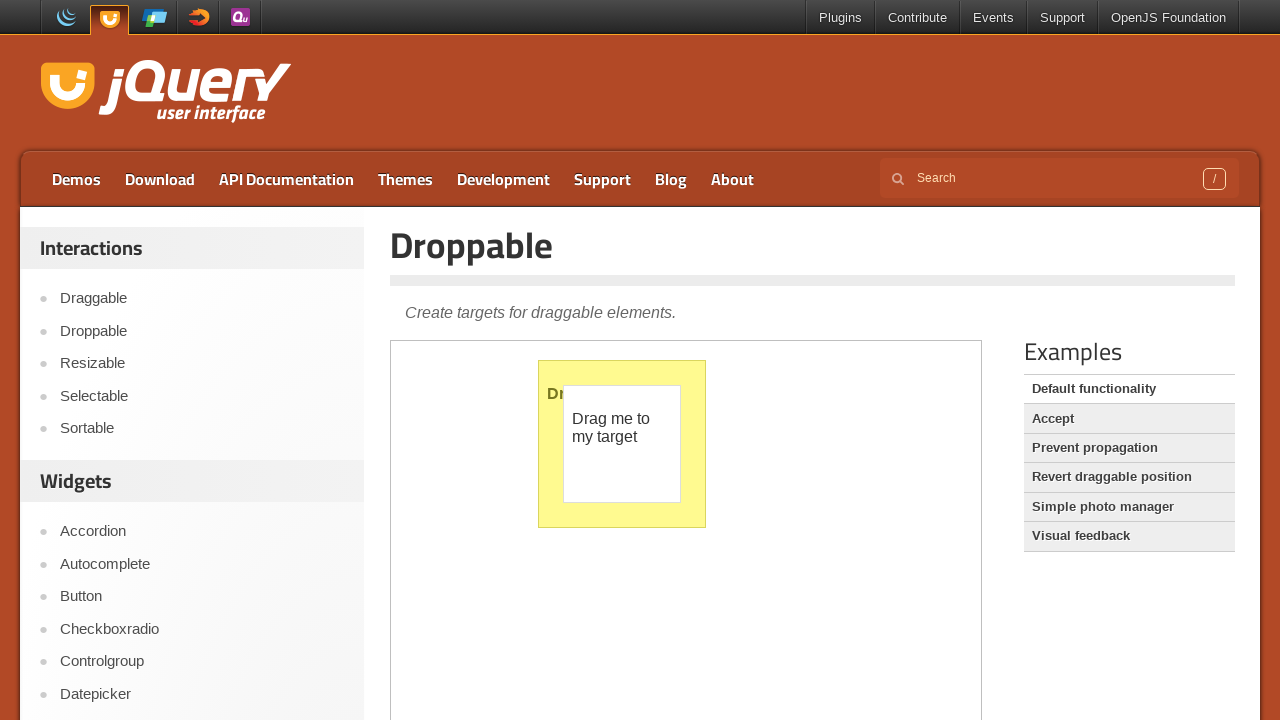